Verifies that the login button on the NextBaseCRM login page displays the expected "Log In" text by checking the button's value attribute.

Starting URL: https://login1.nextbasecrm.com/

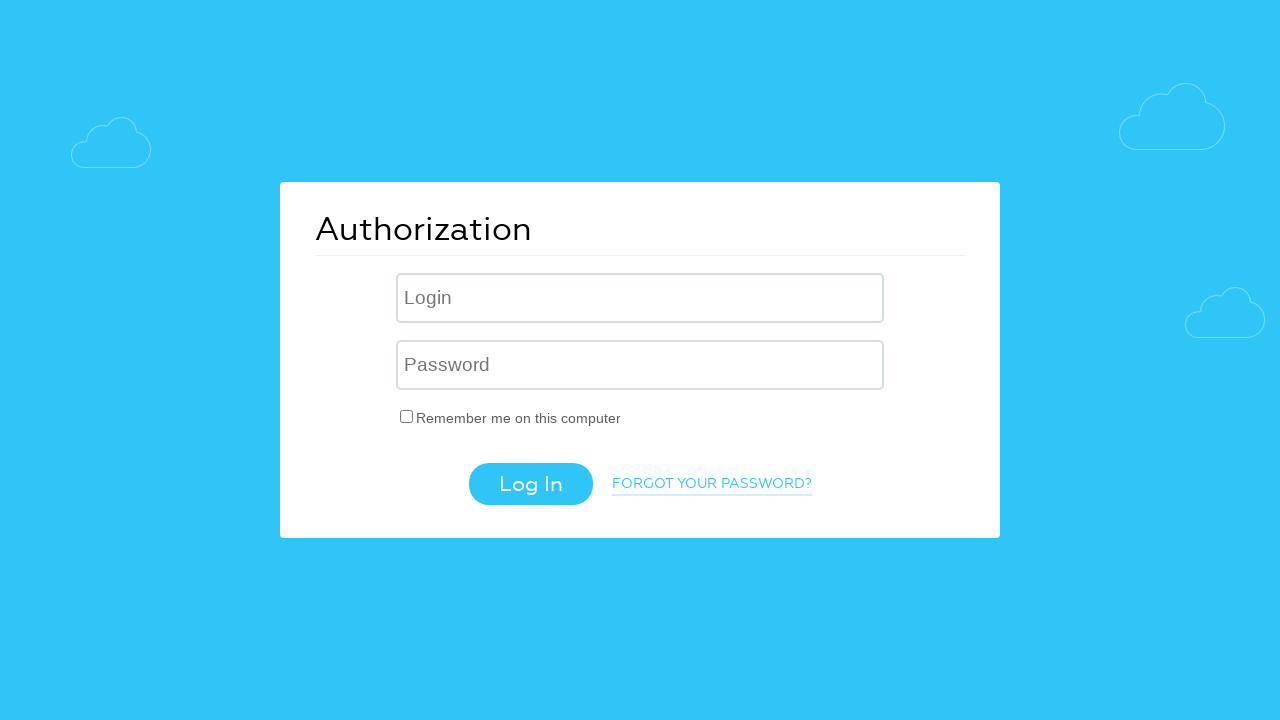

Located login button with selector input[type='submit']
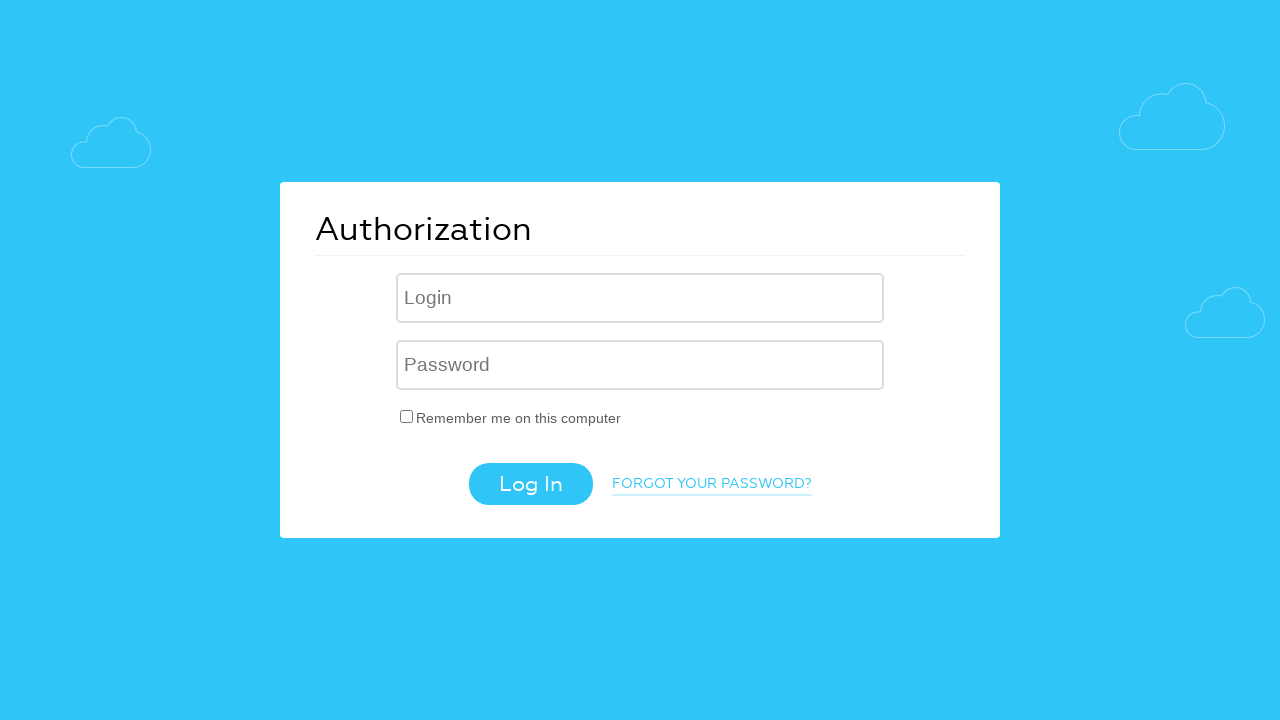

Login button is visible
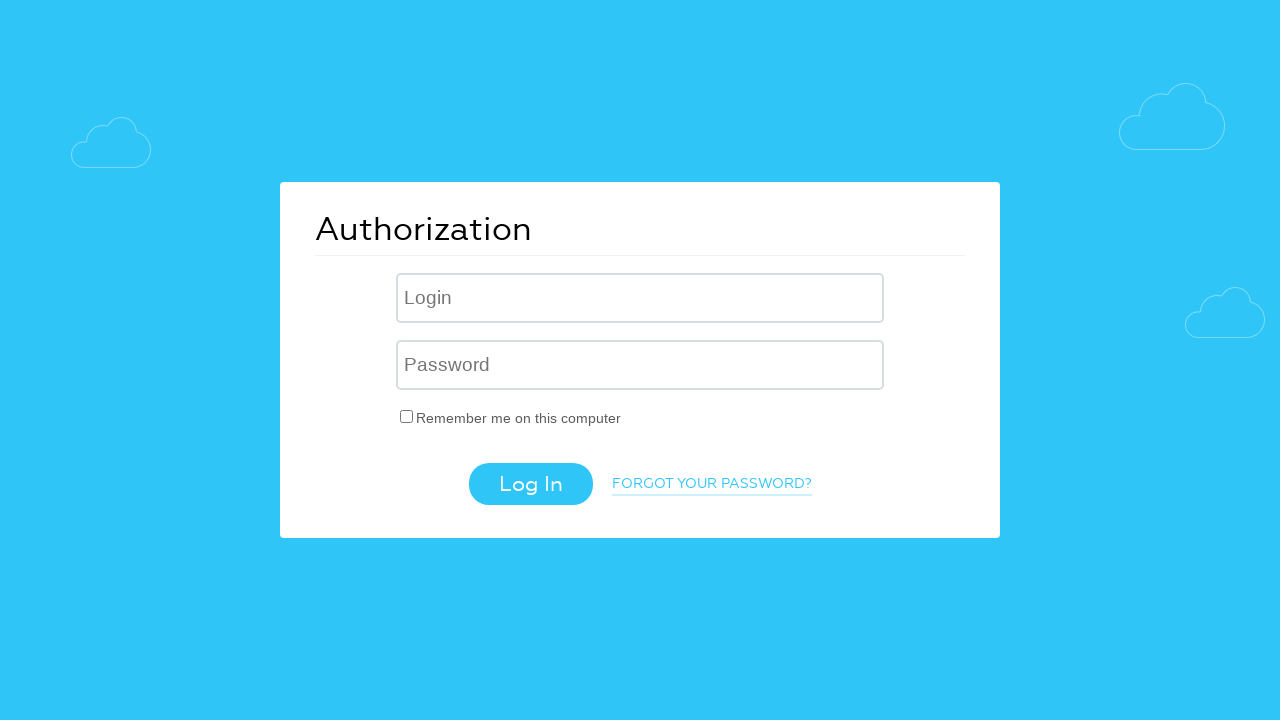

Retrieved value attribute from login button
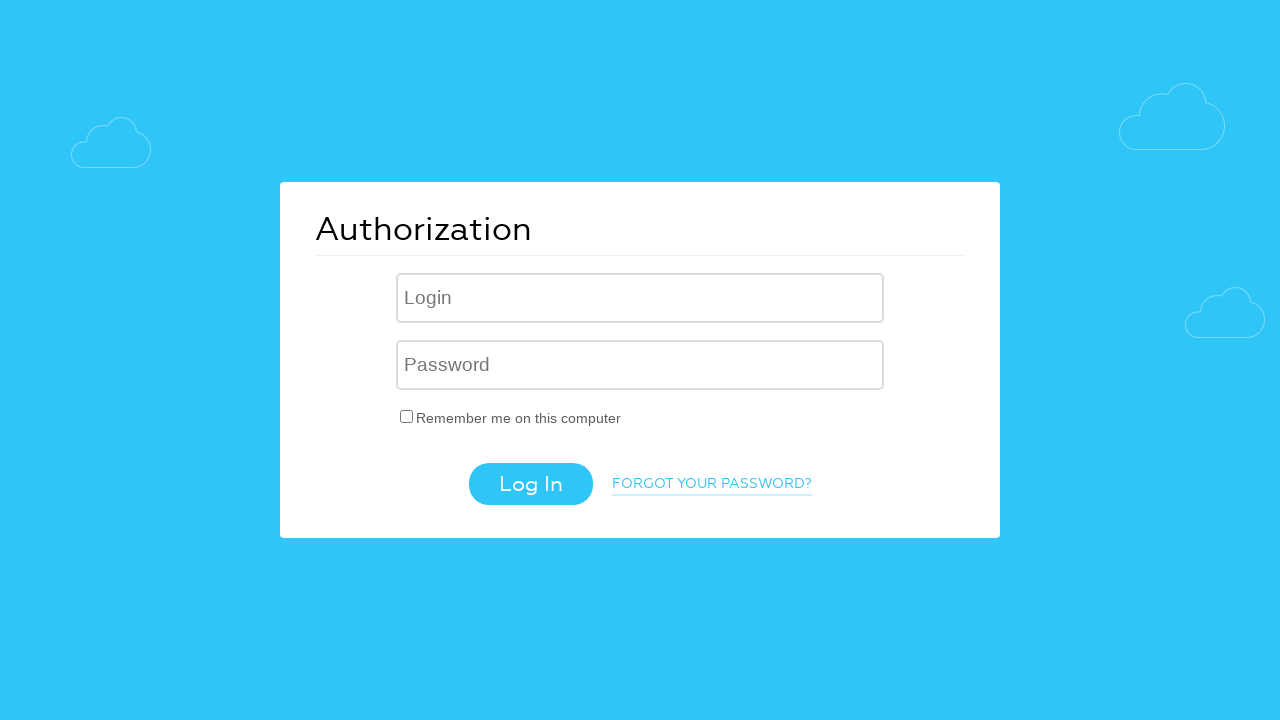

Set expected button text to 'Log In'
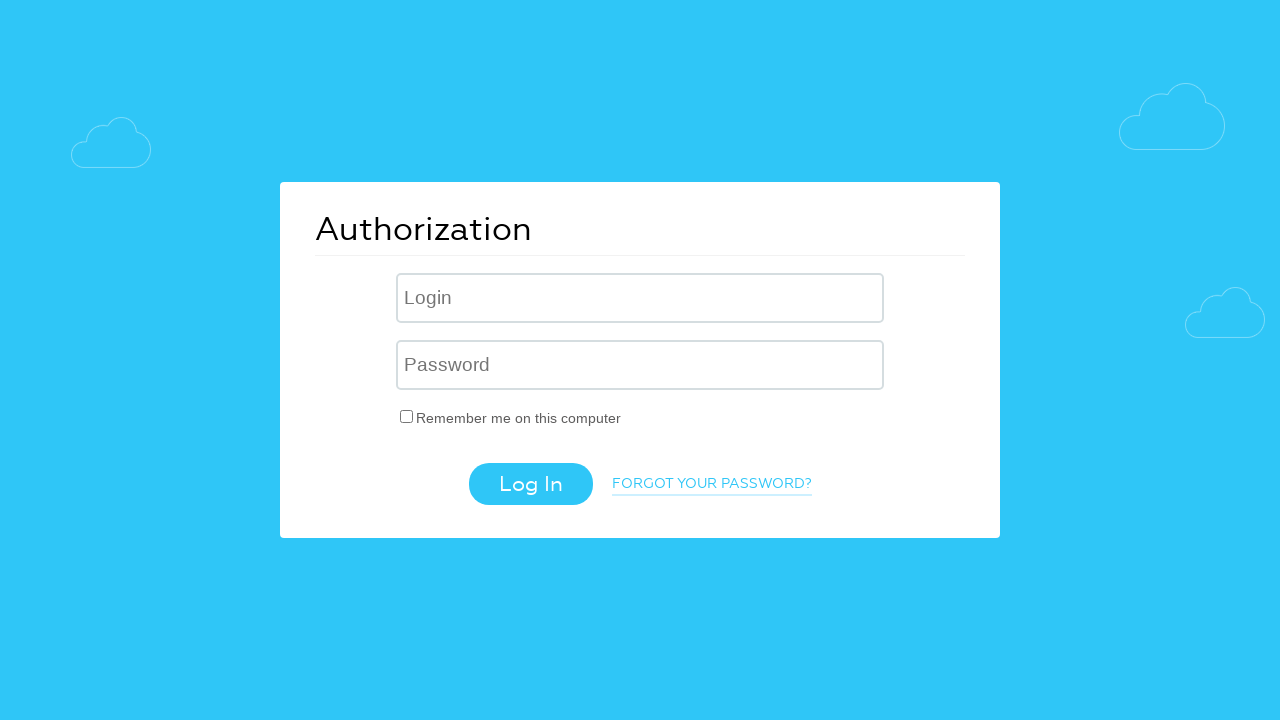

Verified login button displays expected text: 'Log In'
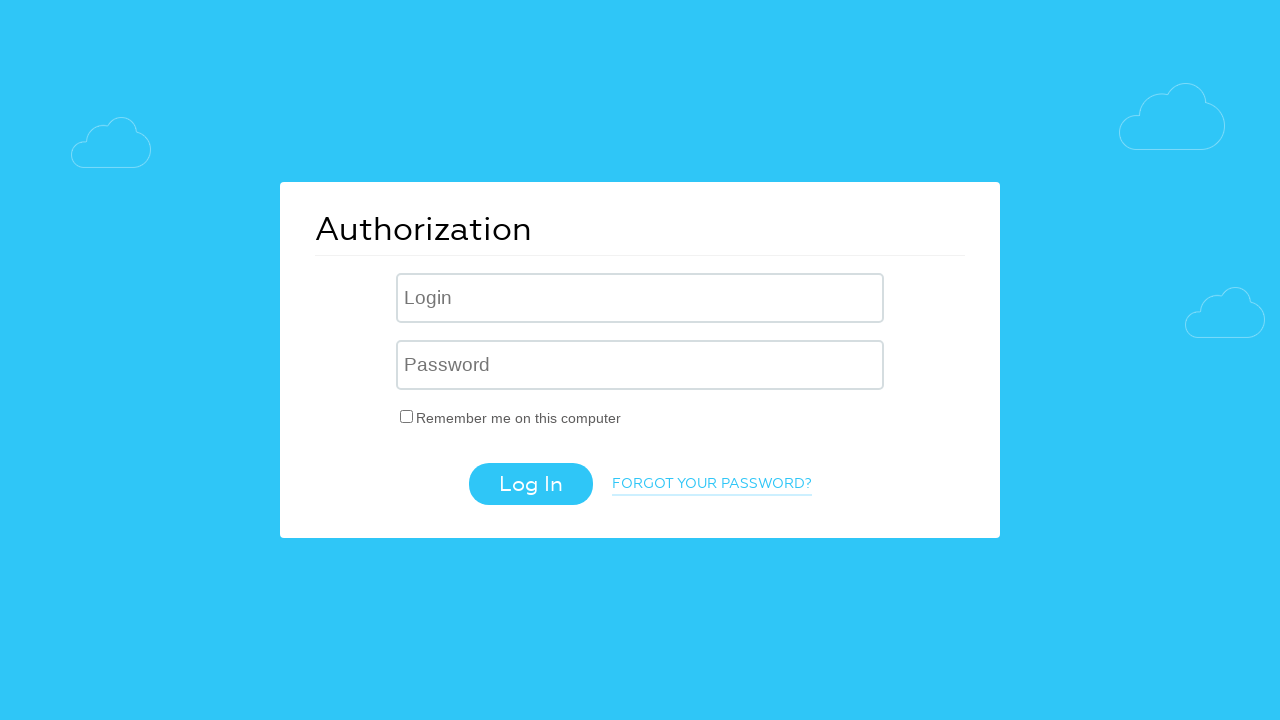

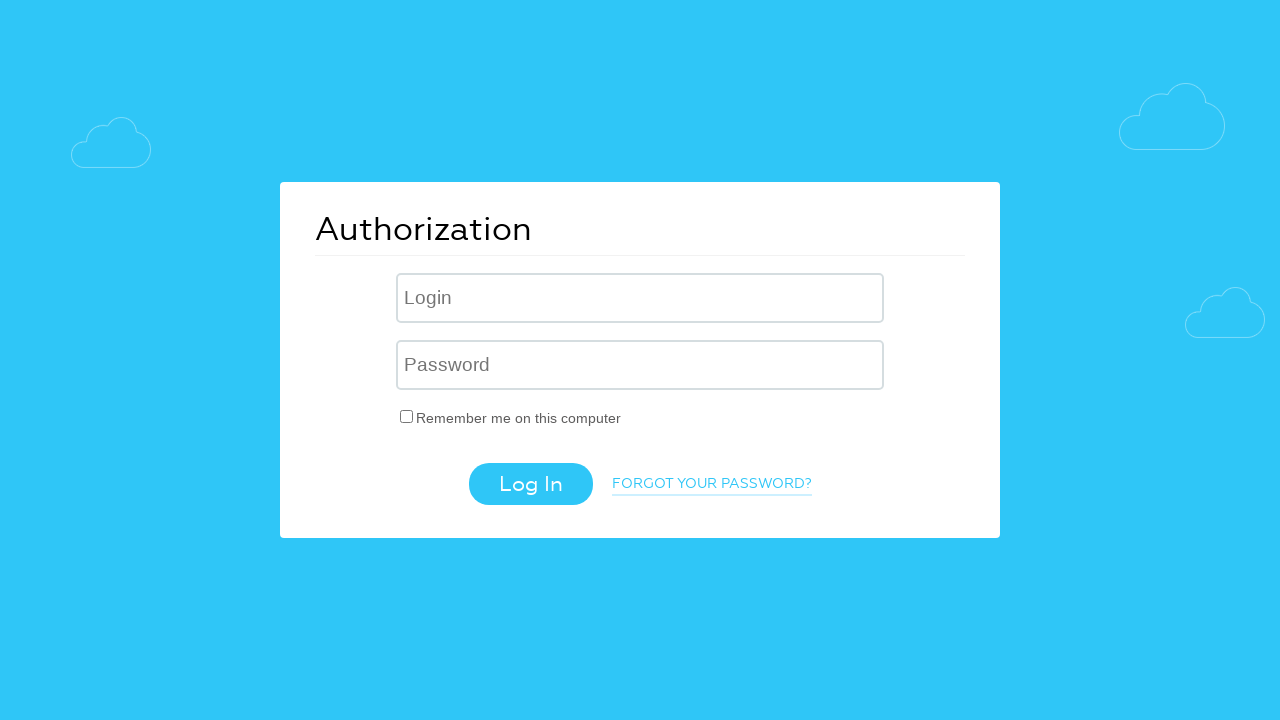